Tests dynamic element visibility by waiting for a button to become clickable after a delay

Starting URL: https://demoqa.com/dynamic-properties

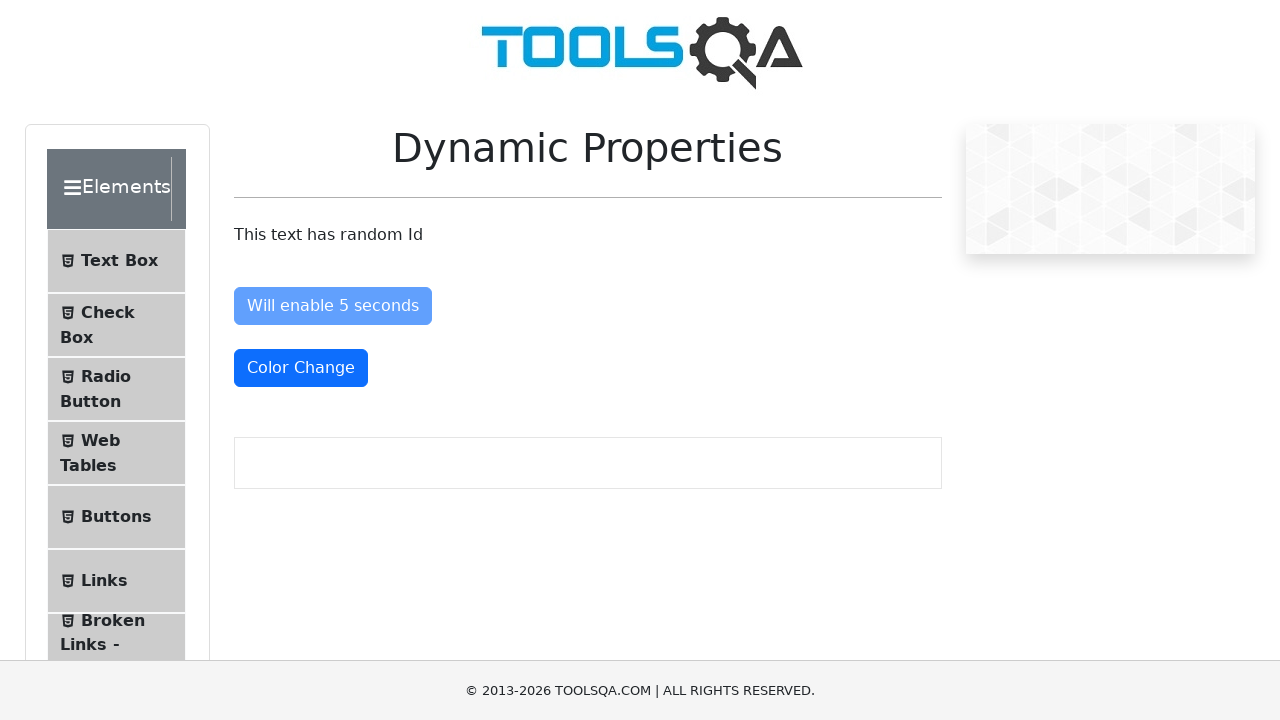

Waited for button to become visible after delay
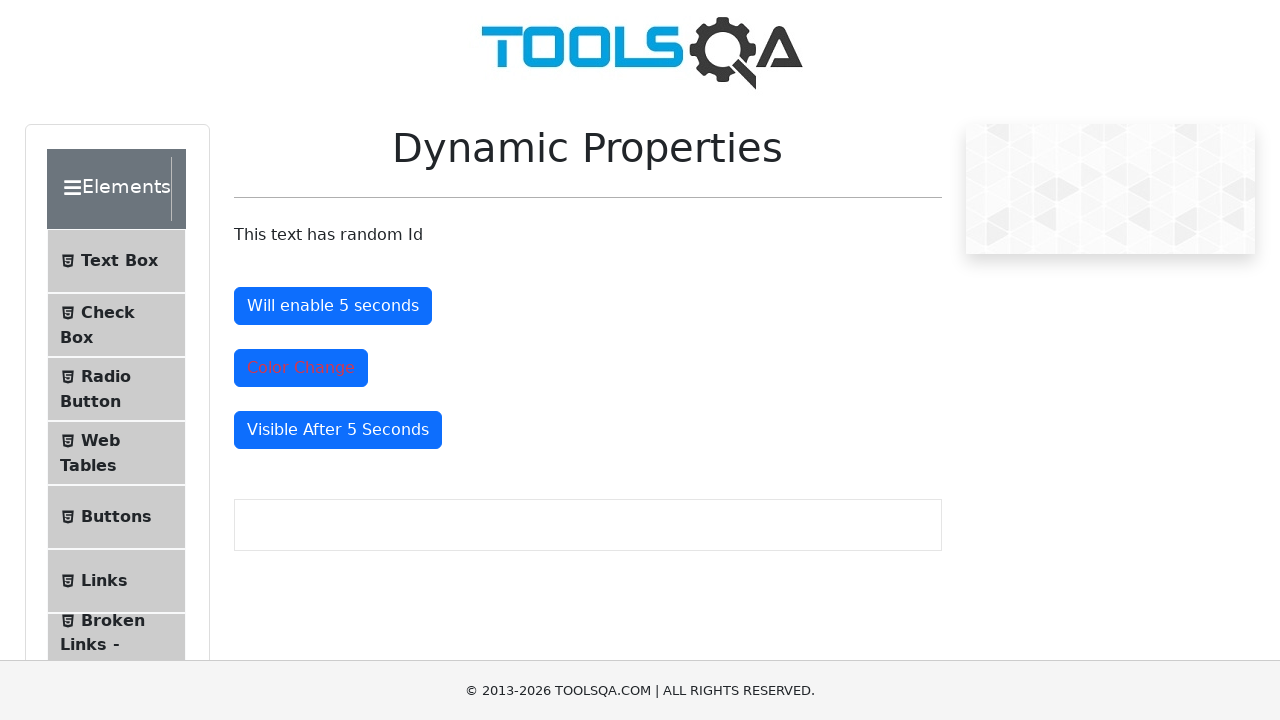

Located the dynamic button element
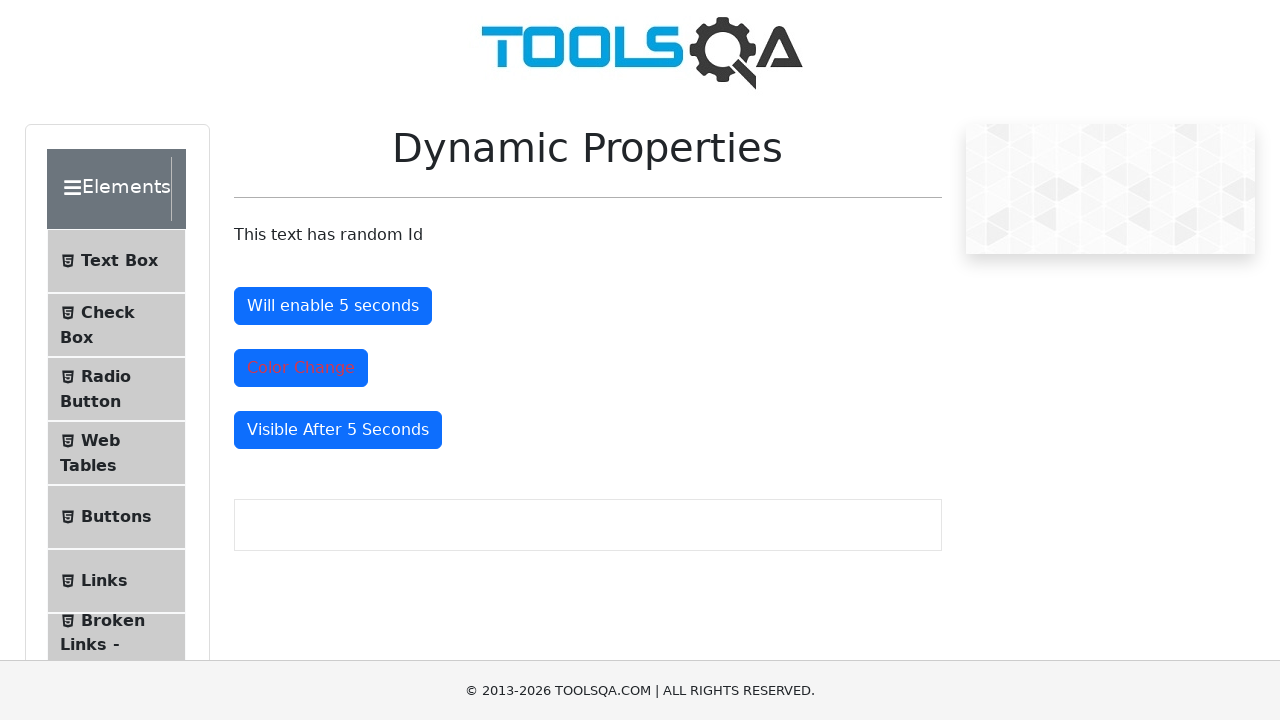

Verified button is enabled and clickable
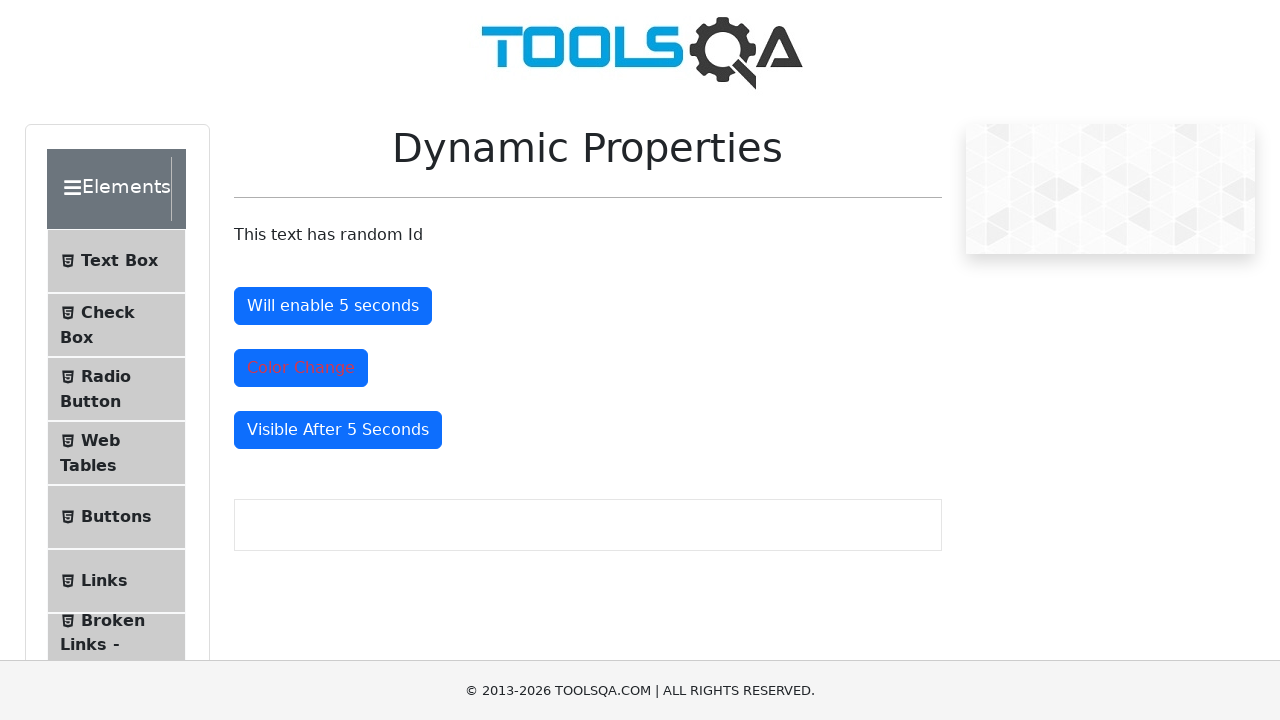

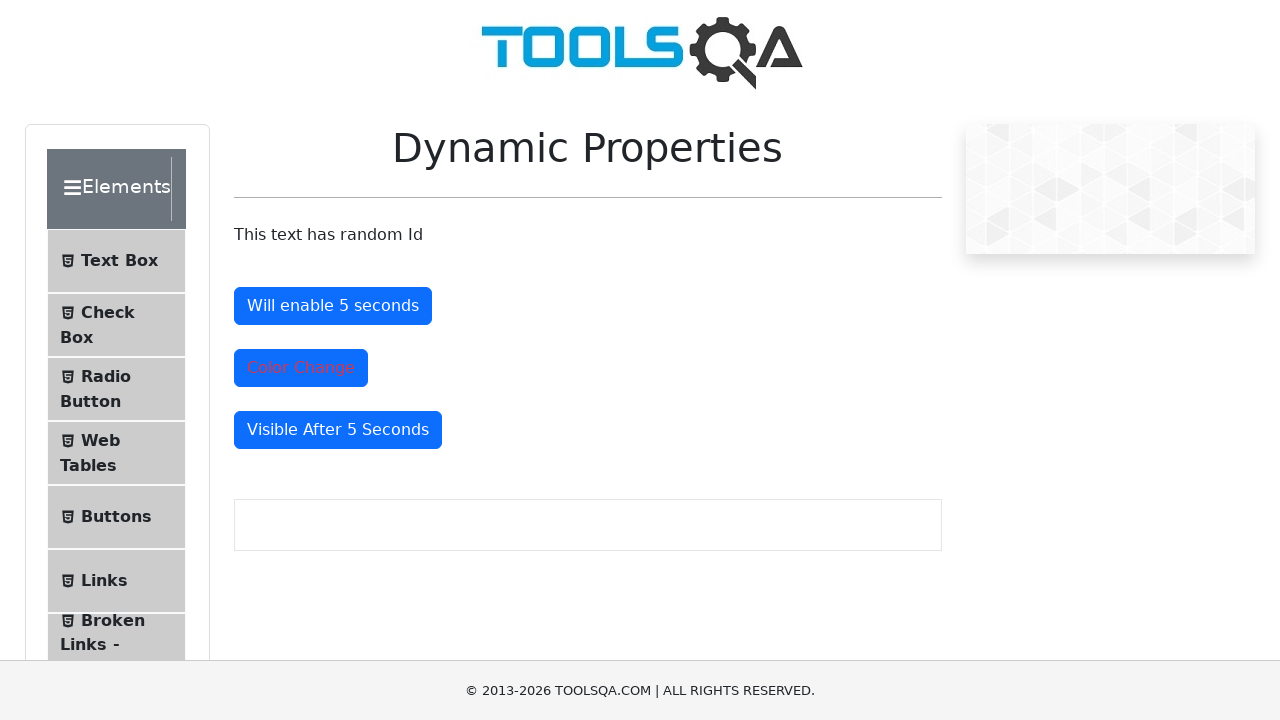